Navigates to the Xiamen University Jiageng College website and waits for the page to load

Starting URL: https://www.xujc.com

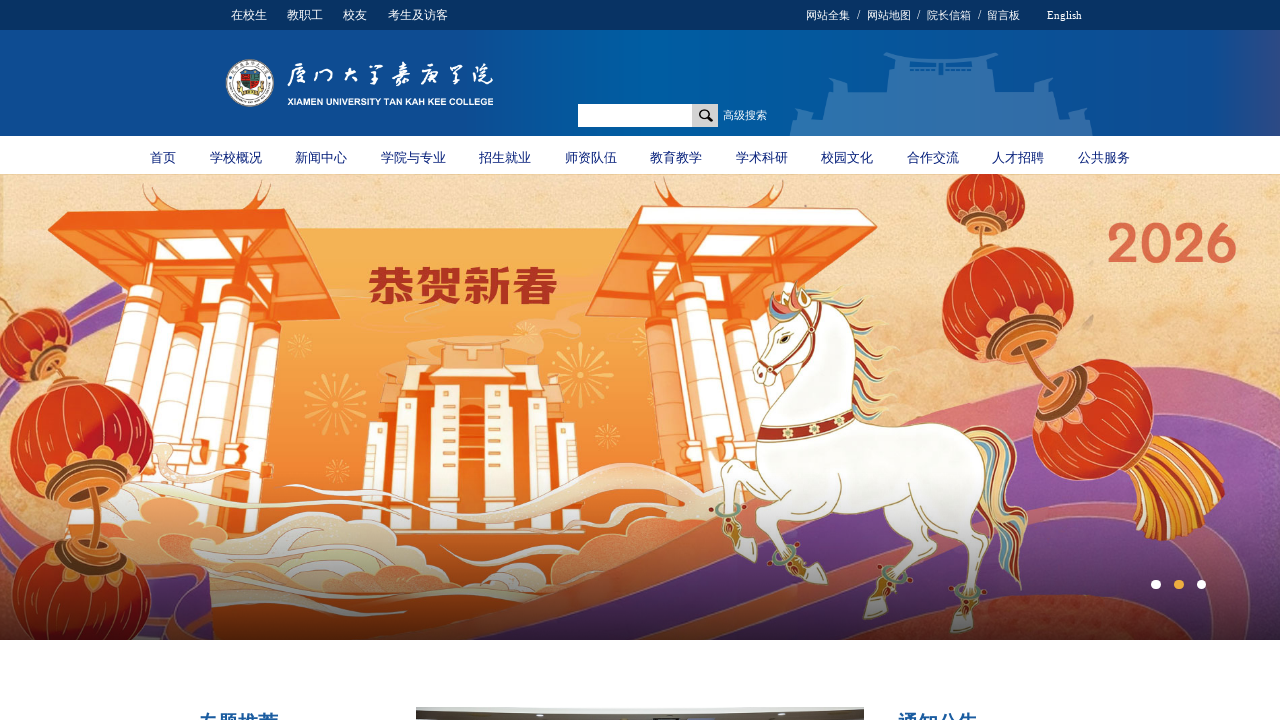

Navigated to Xiamen University Jiageng College website (https://www.xujc.com)
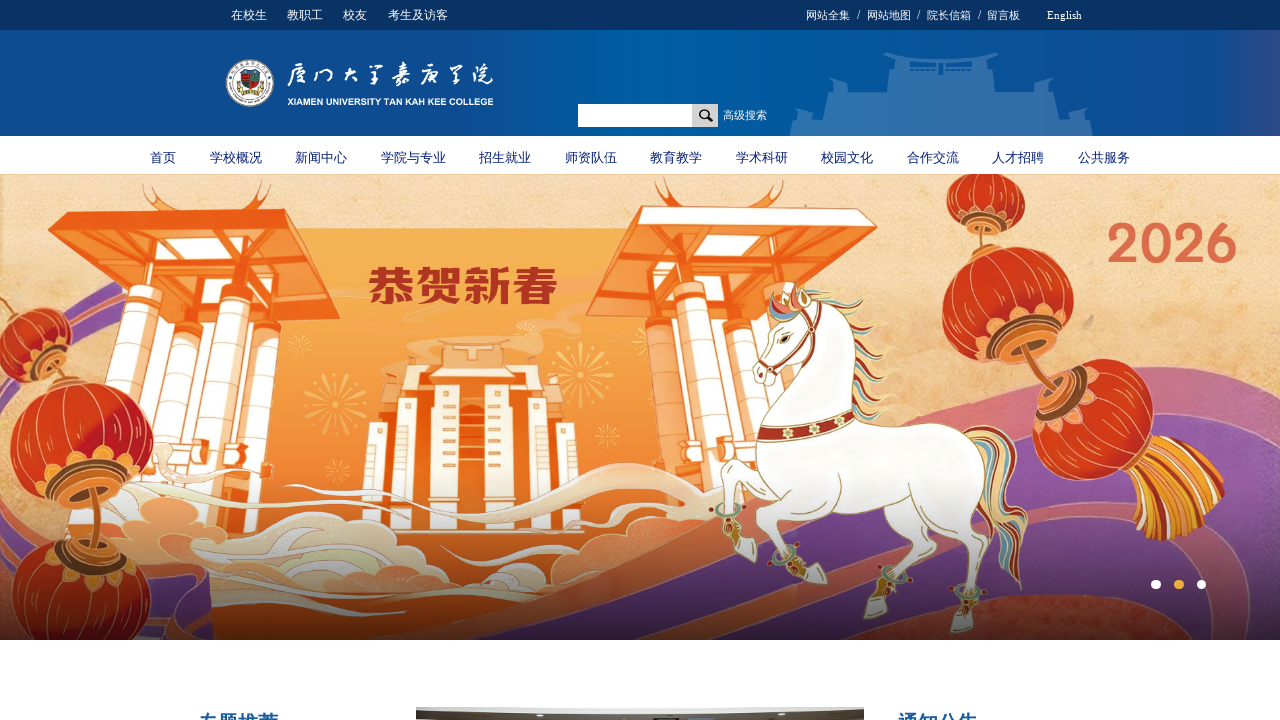

Page loaded - DOM content ready
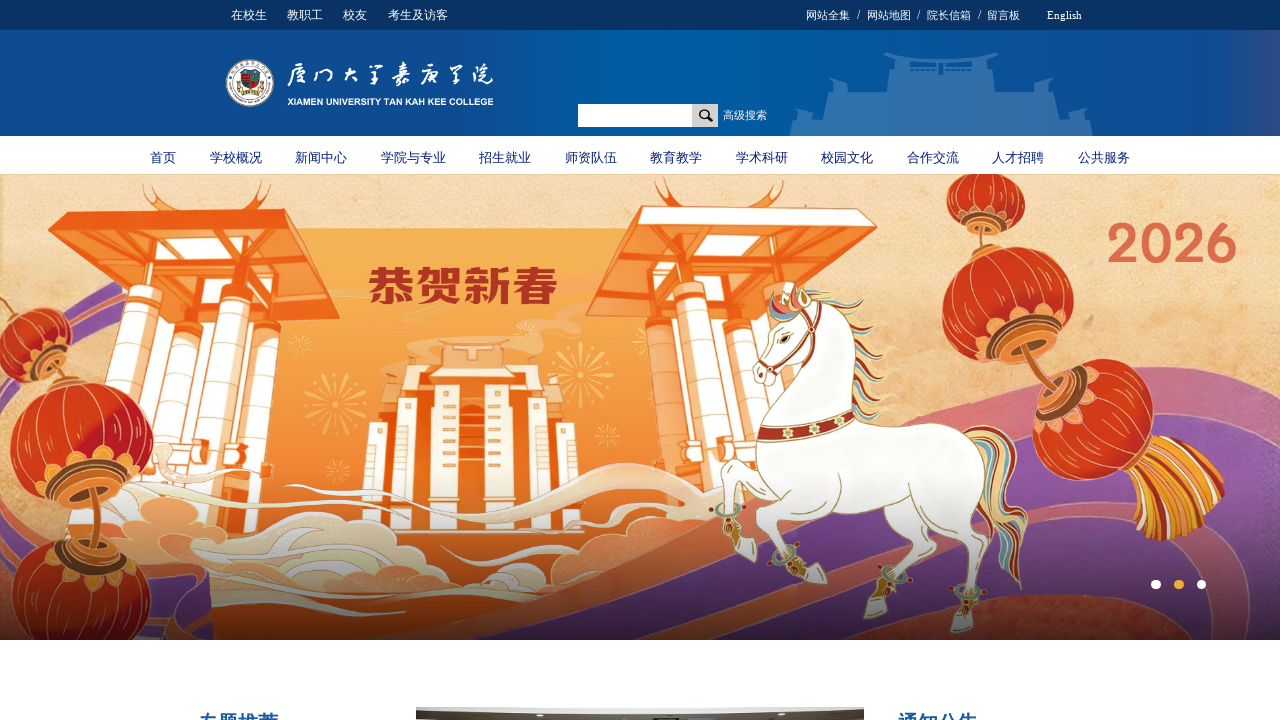

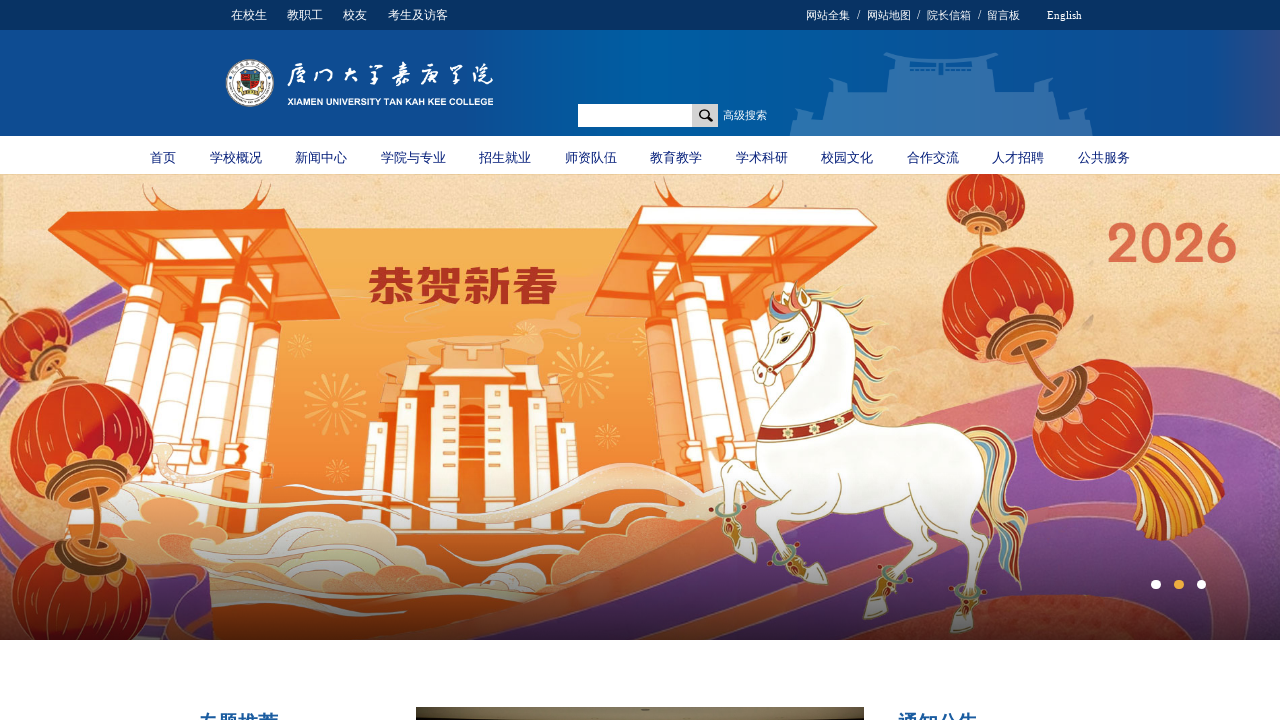